Fills out a practice form with name, email, password, checkbox, dropdown selection, radio button, and submits the form to verify successful submission

Starting URL: https://rahulshettyacademy.com/angularpractice/

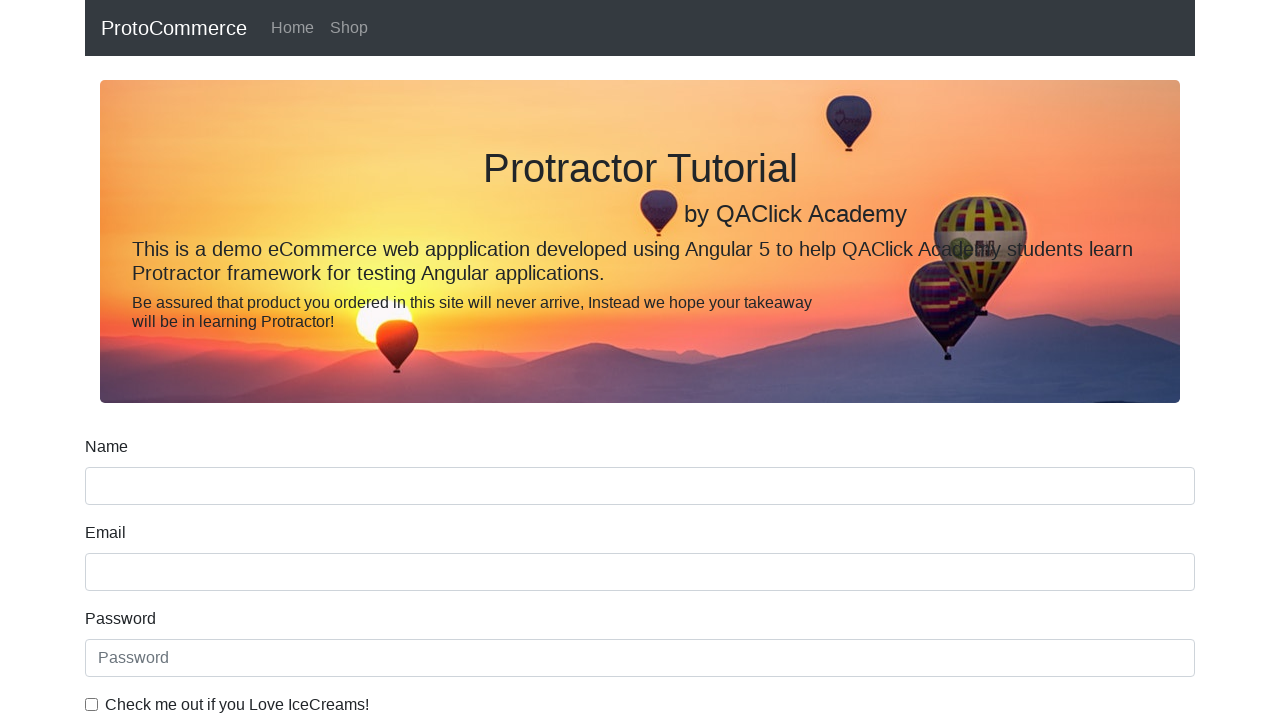

Filled name field with 'madhu' on input[name='name']
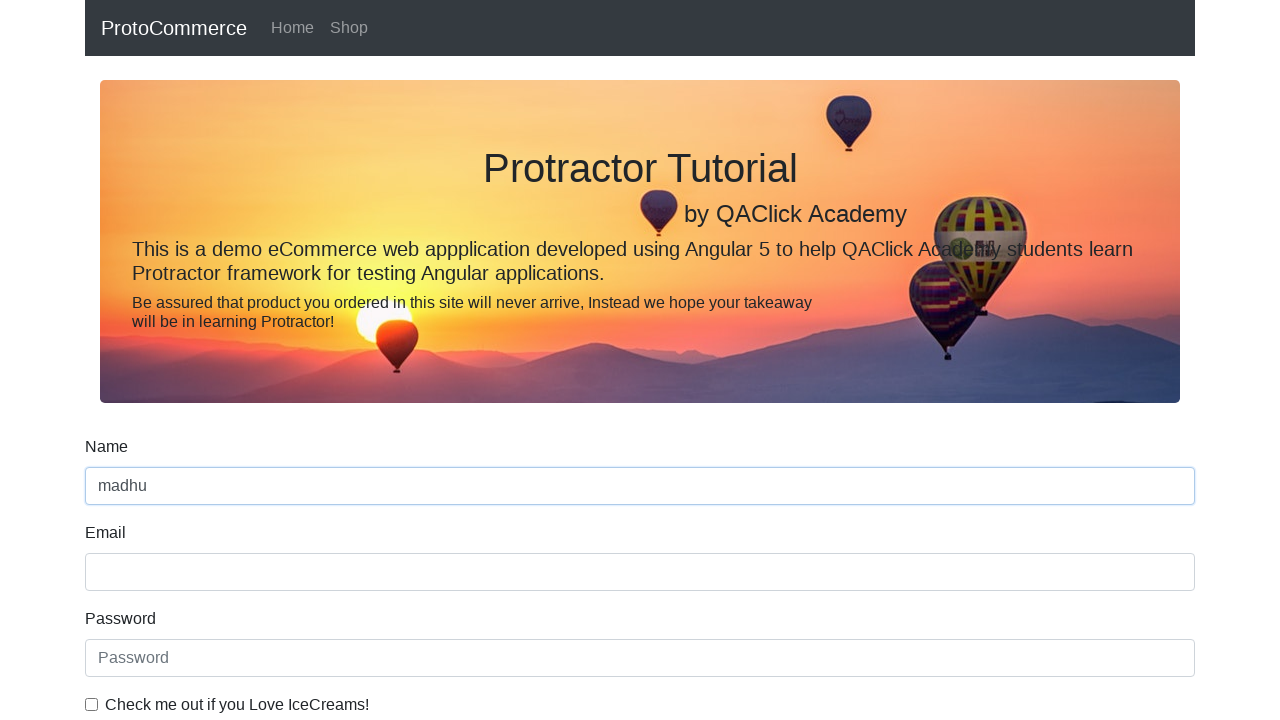

Filled email field with 'madhu@gmail.com' on input[name='email']
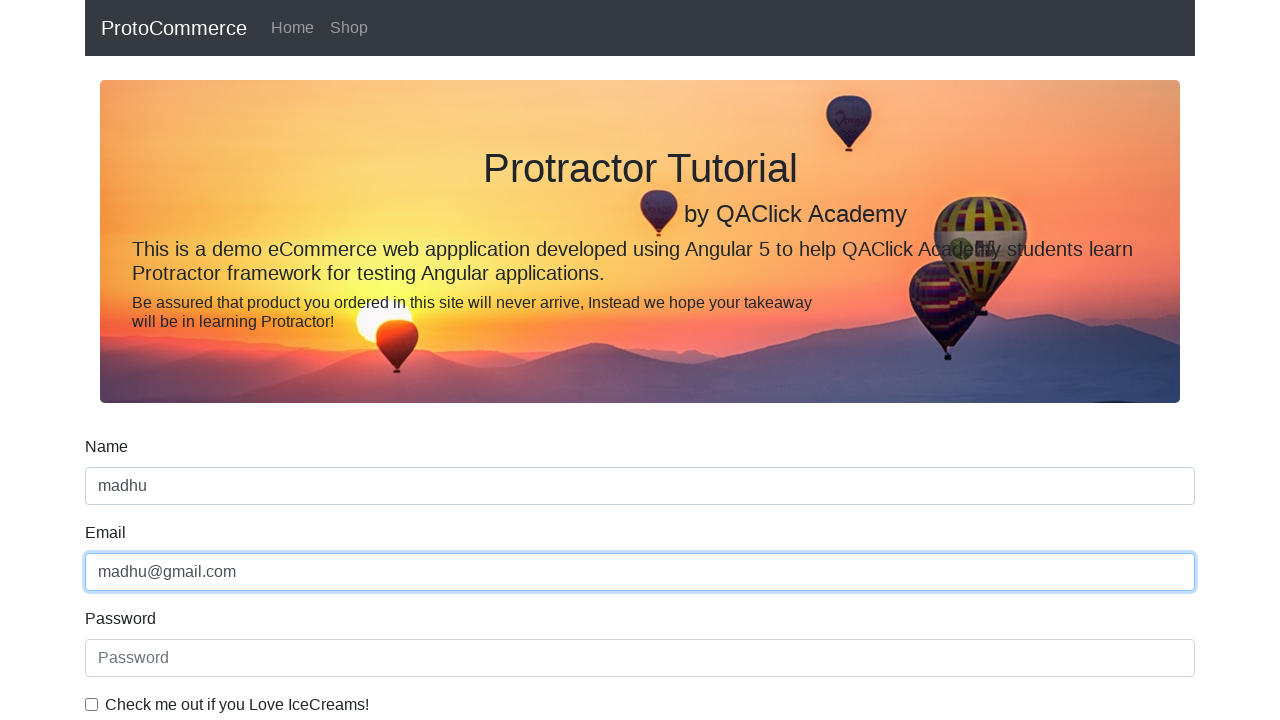

Filled password field with 'Madhu' on #exampleInputPassword1
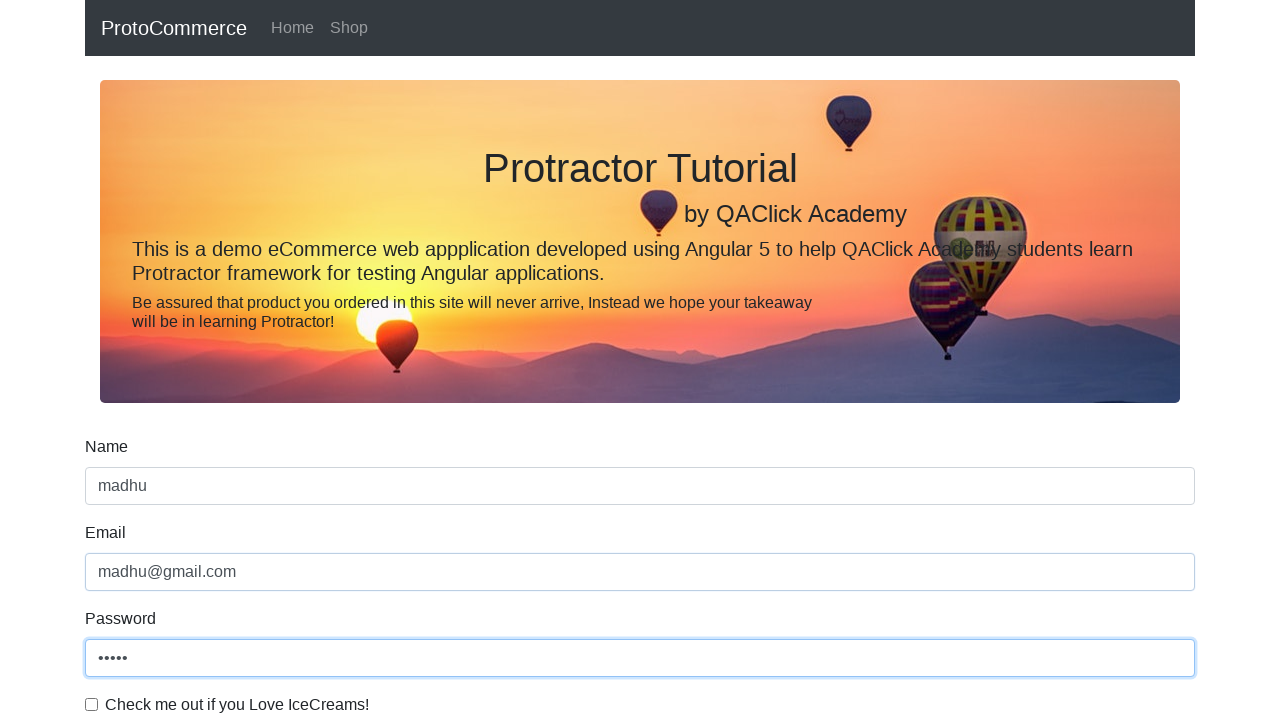

Clicked checkbox to agree to terms at (92, 704) on #exampleCheck1
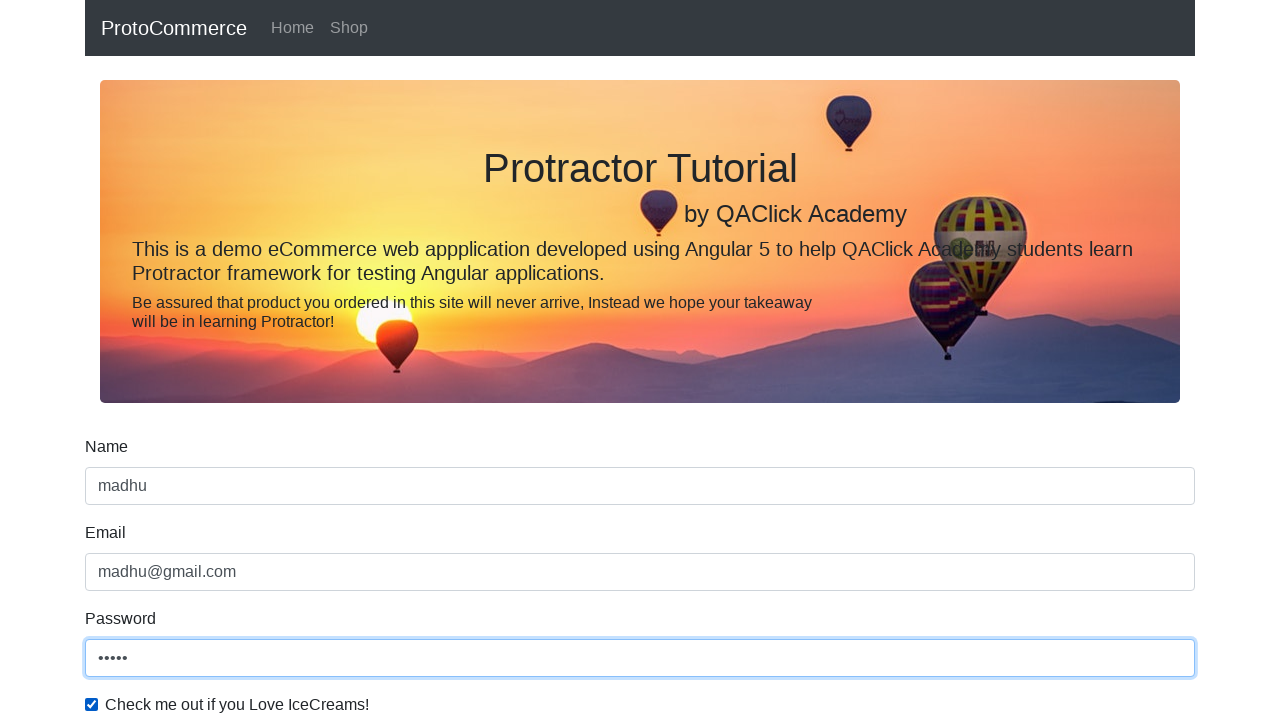

Selected 'Male' from dropdown on #exampleFormControlSelect1
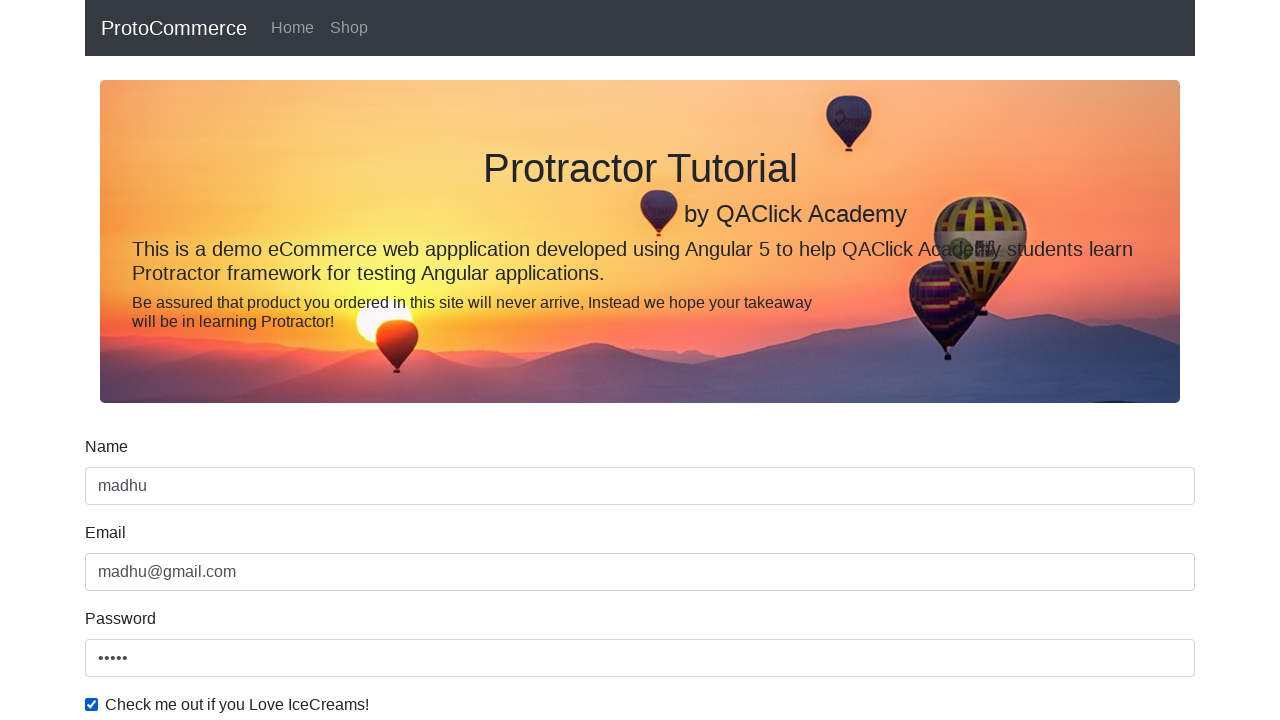

Clicked radio button for first option at (238, 360) on #inlineRadio1
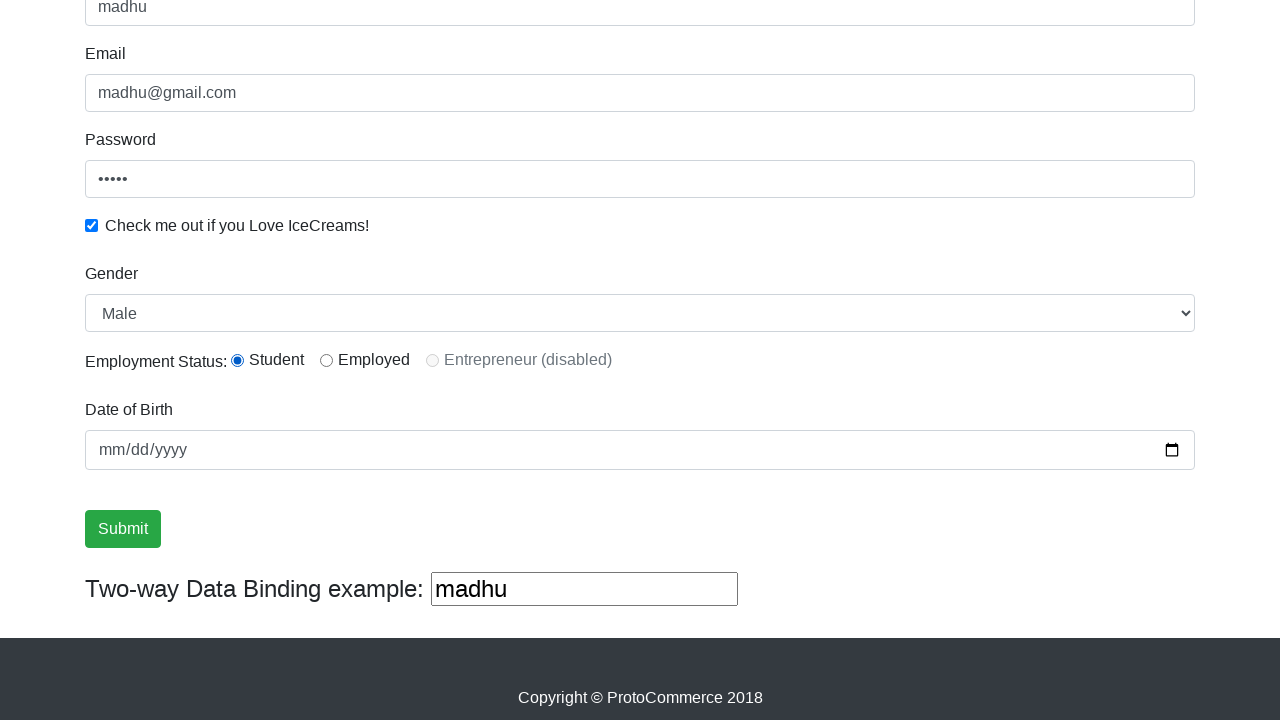

Clicked submit button to submit the form at (123, 529) on input[type='submit']
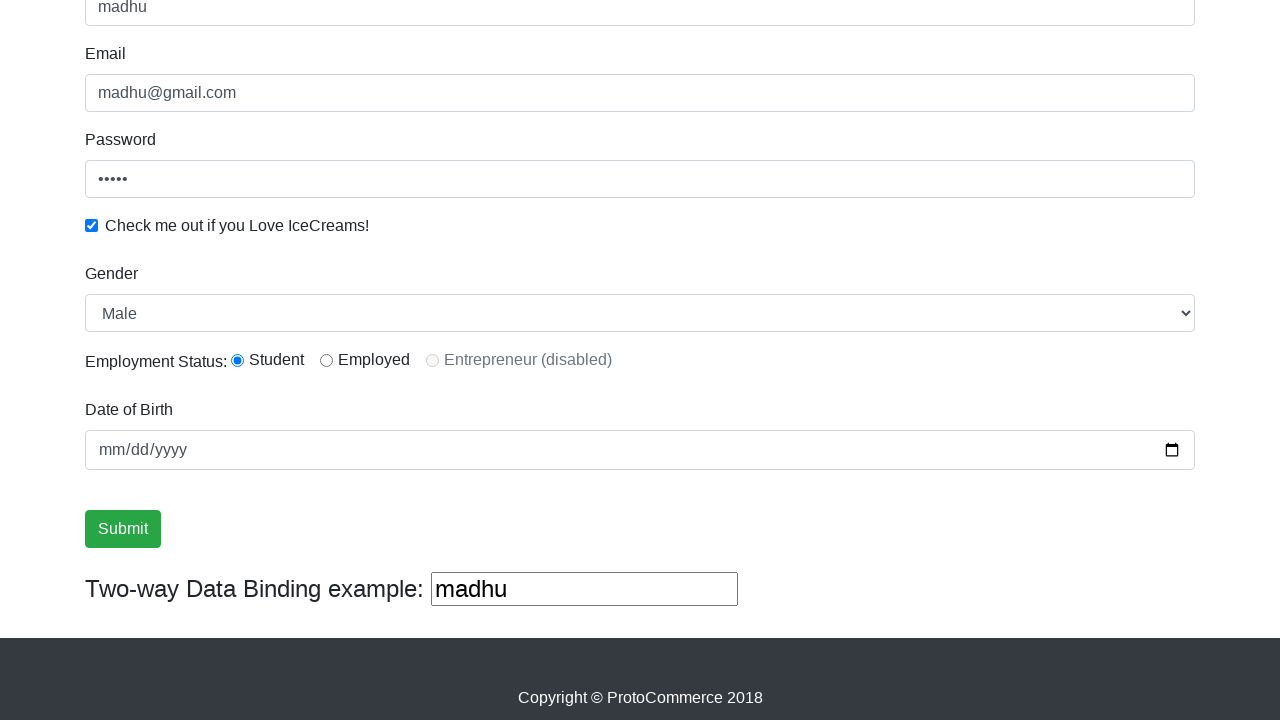

Success message appeared, form submission verified
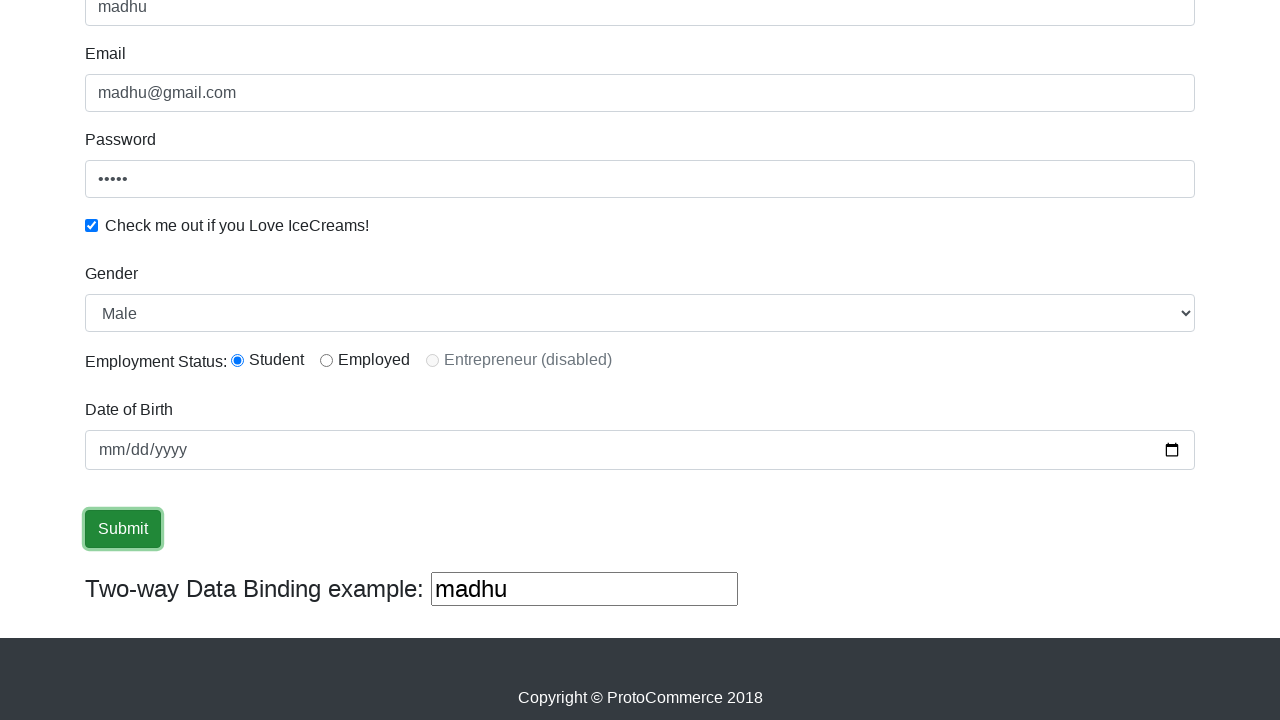

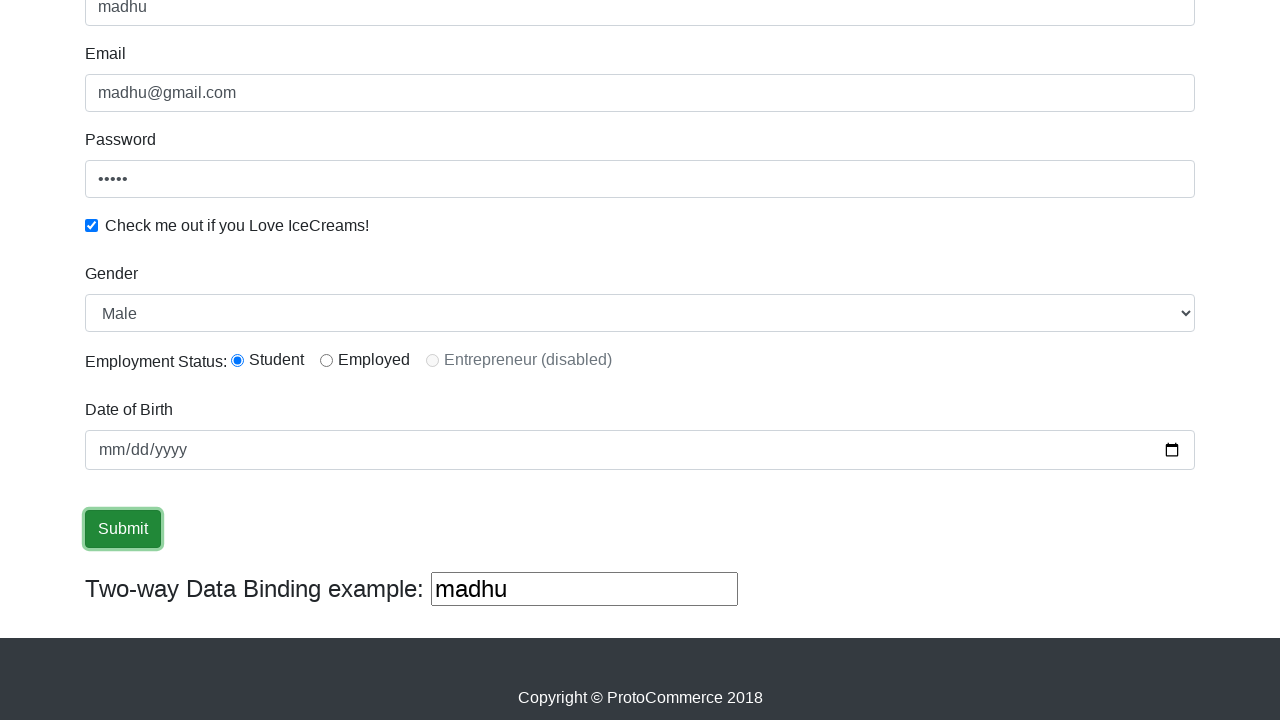